Tests navigation by clicking on a link with text "onlytestingblog" and verifying the page loads successfully

Starting URL: https://omayo.blogspot.com/

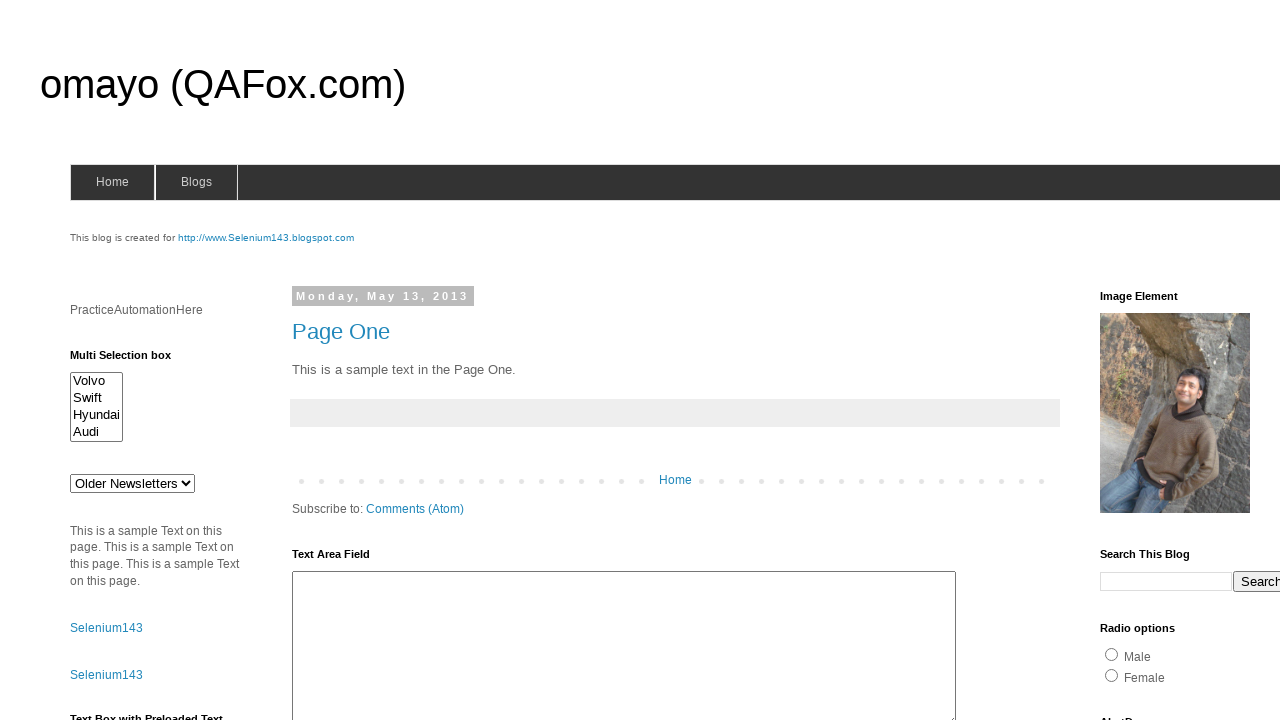

Clicked on link with text 'onlytestingblog' at (1156, 361) on text=onlytestingblog
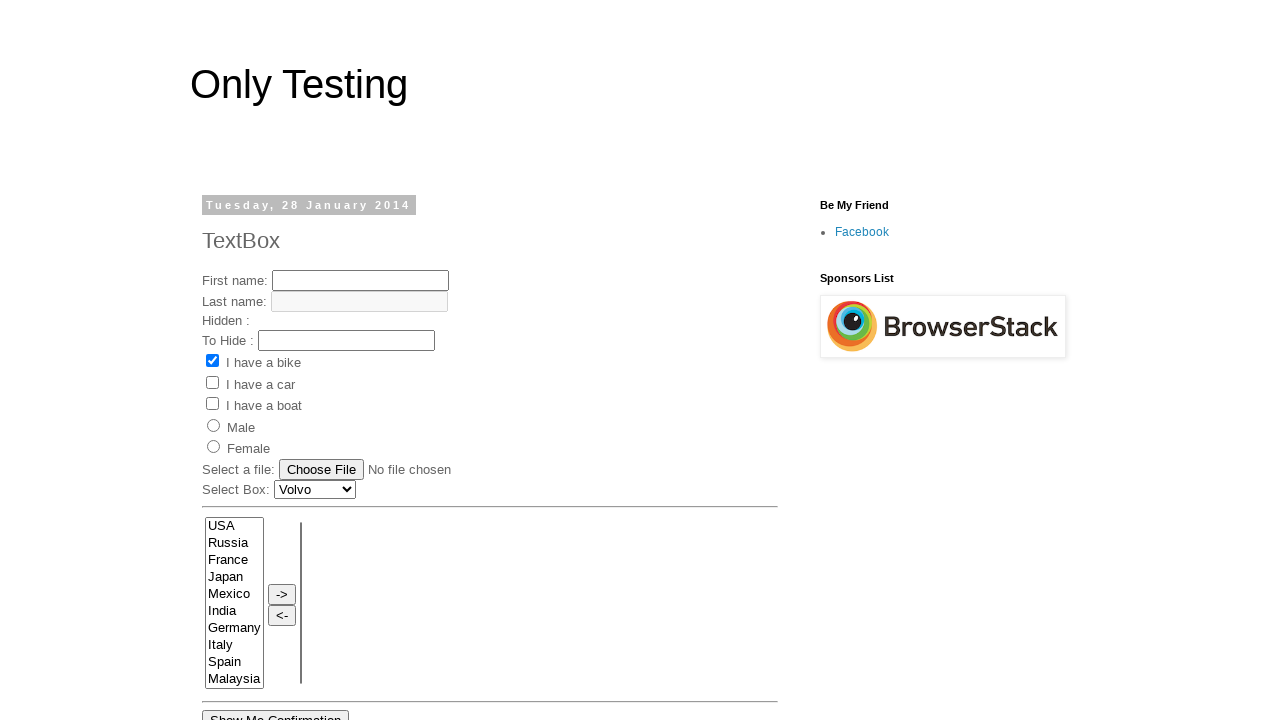

Page loaded successfully after navigation
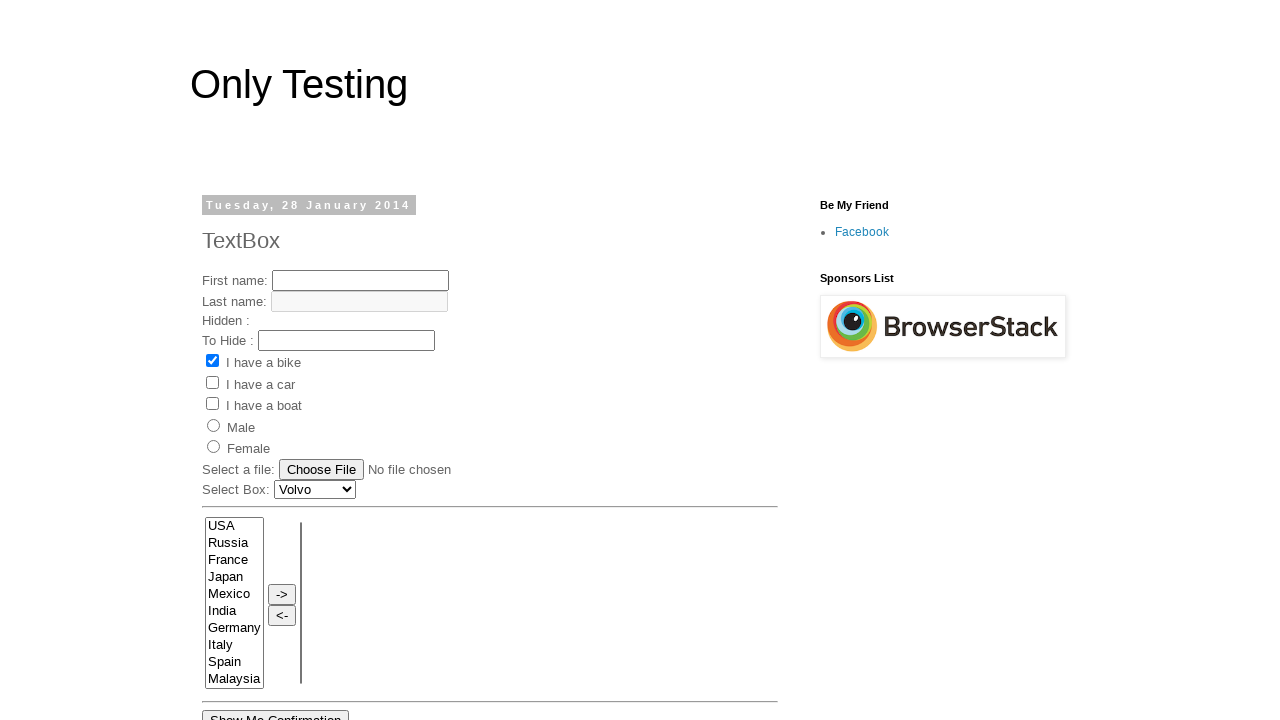

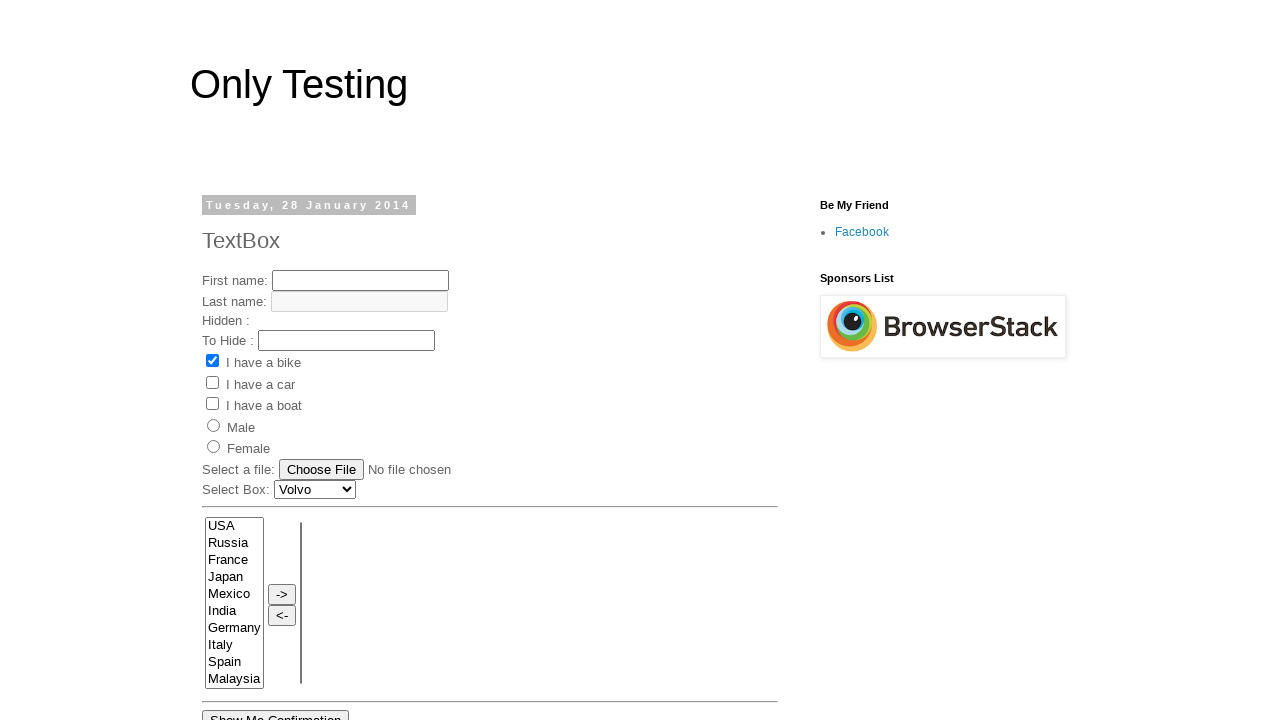